Tests filling a text input field on a practice page by locating an element and entering text

Starting URL: https://www.letskodeit.com/practice

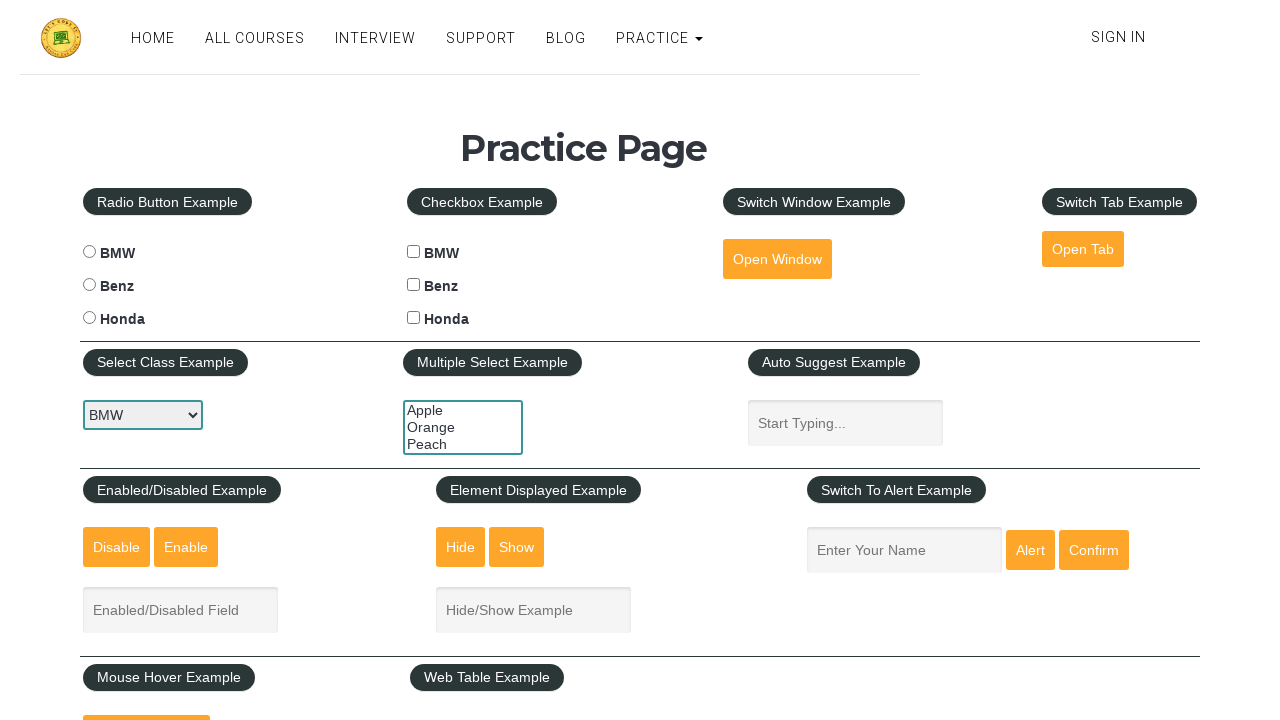

Filled name field with 'test' text on #name
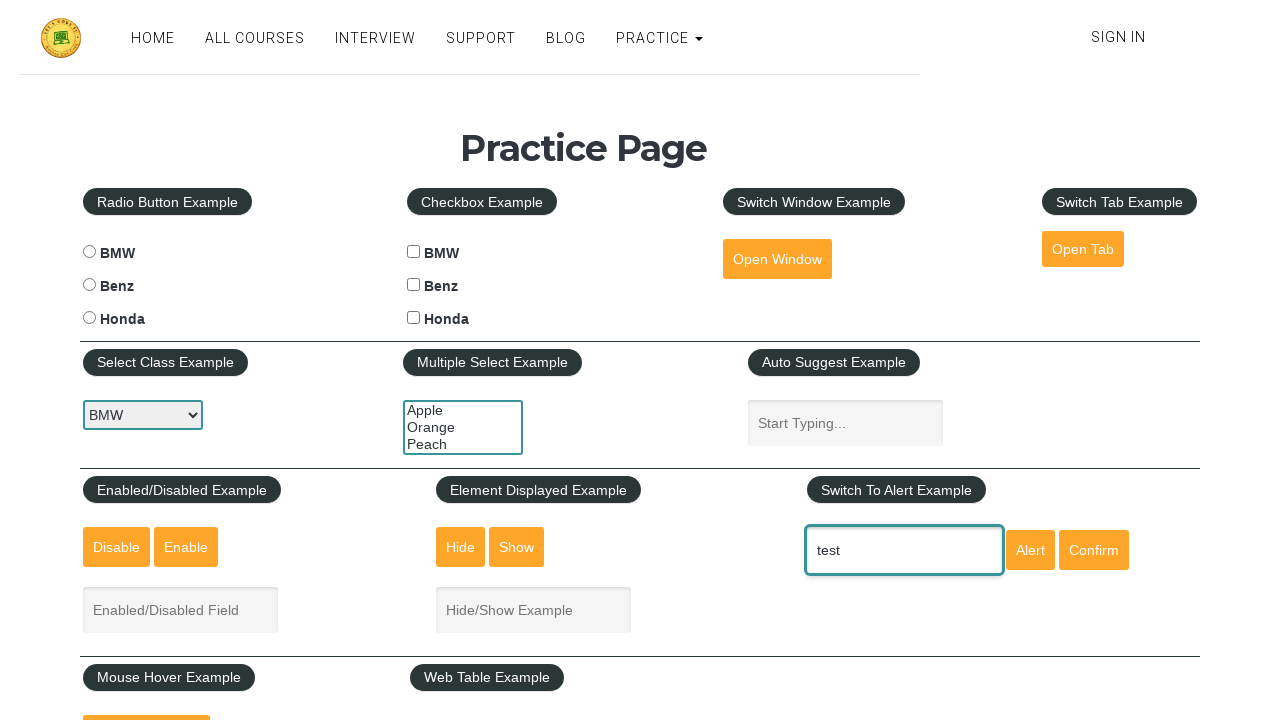

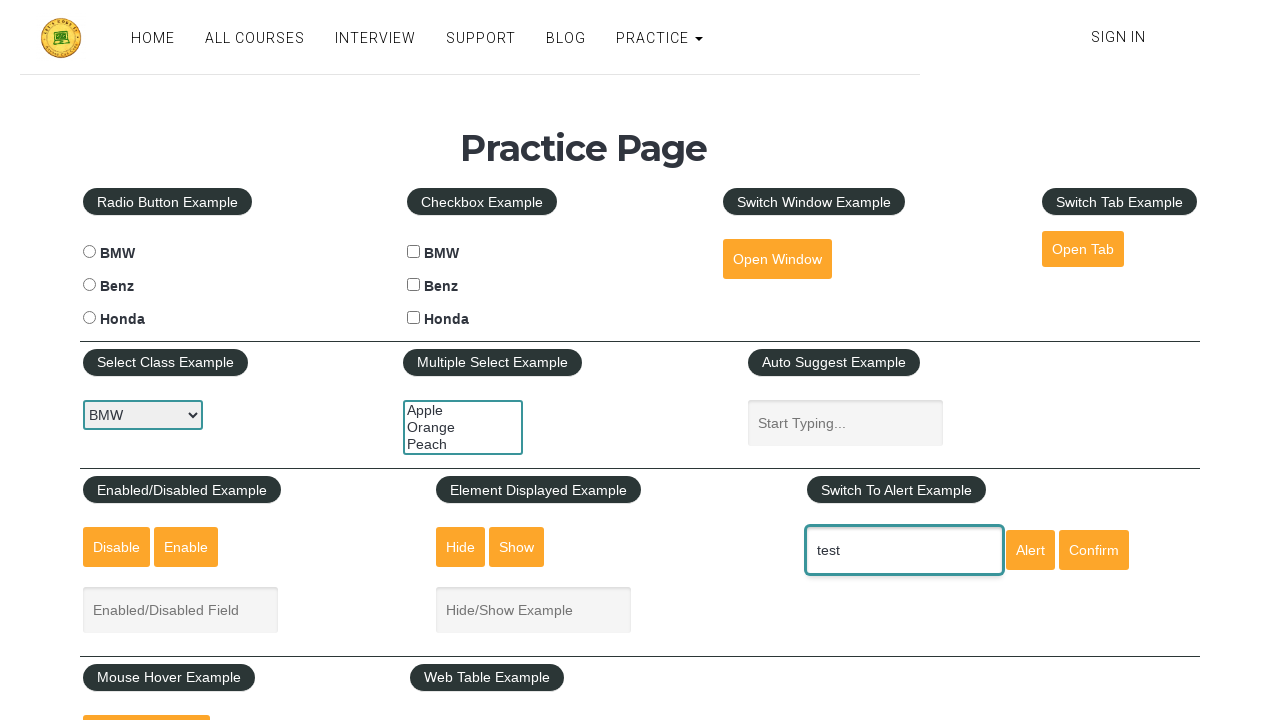